Tests file upload functionality by scrolling to the file input section, selecting a file, and clicking the submit button to upload it.

Starting URL: https://cursoautomacao.netlify.app/

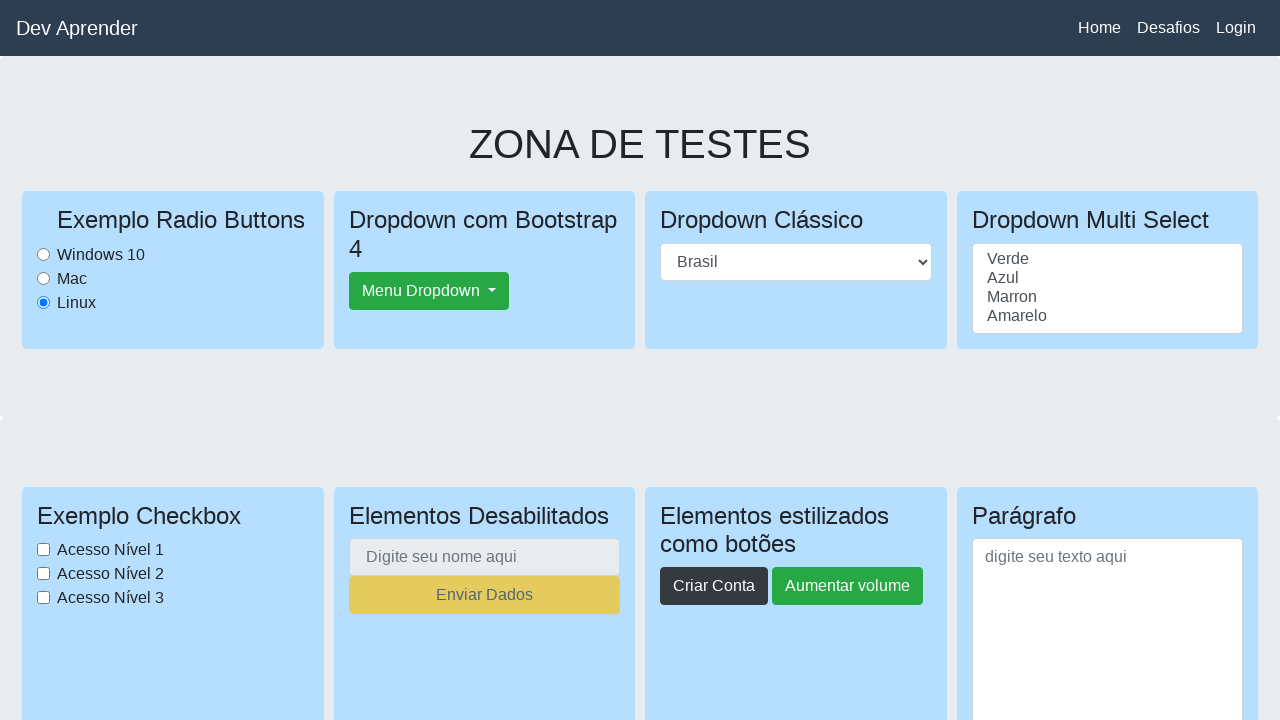

Scrolled down to file upload section
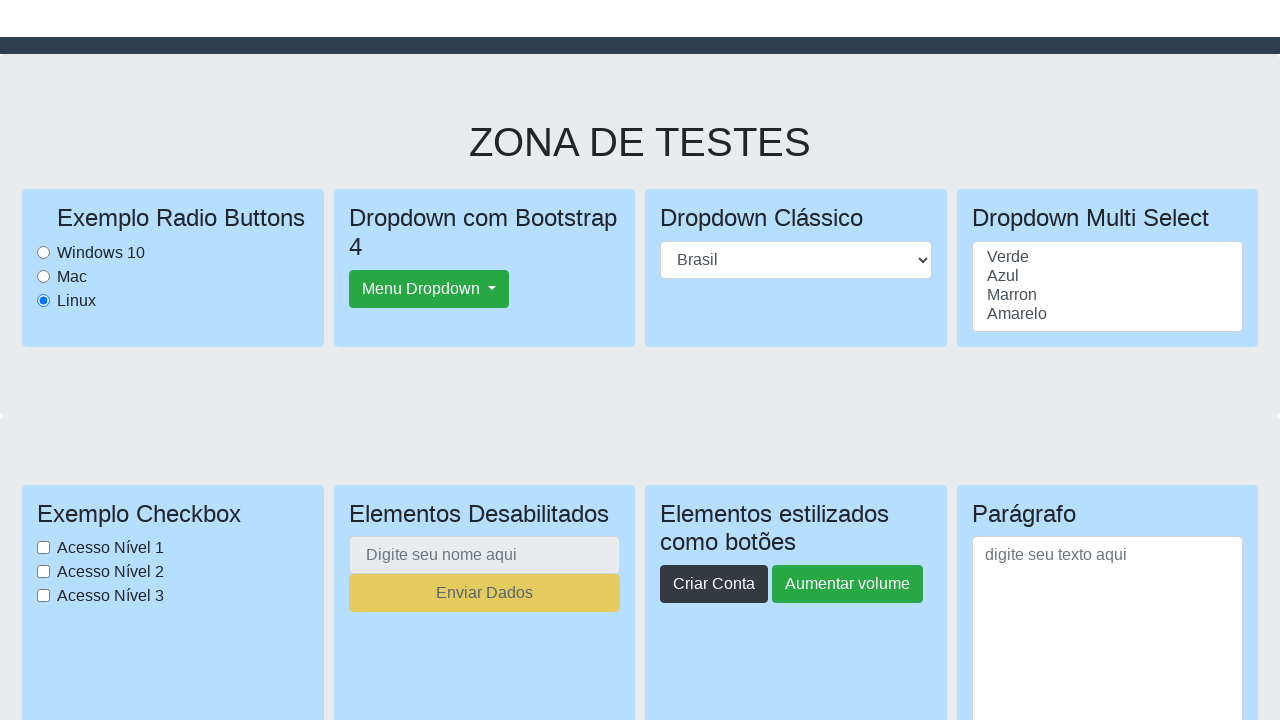

Waited for scroll animation to complete
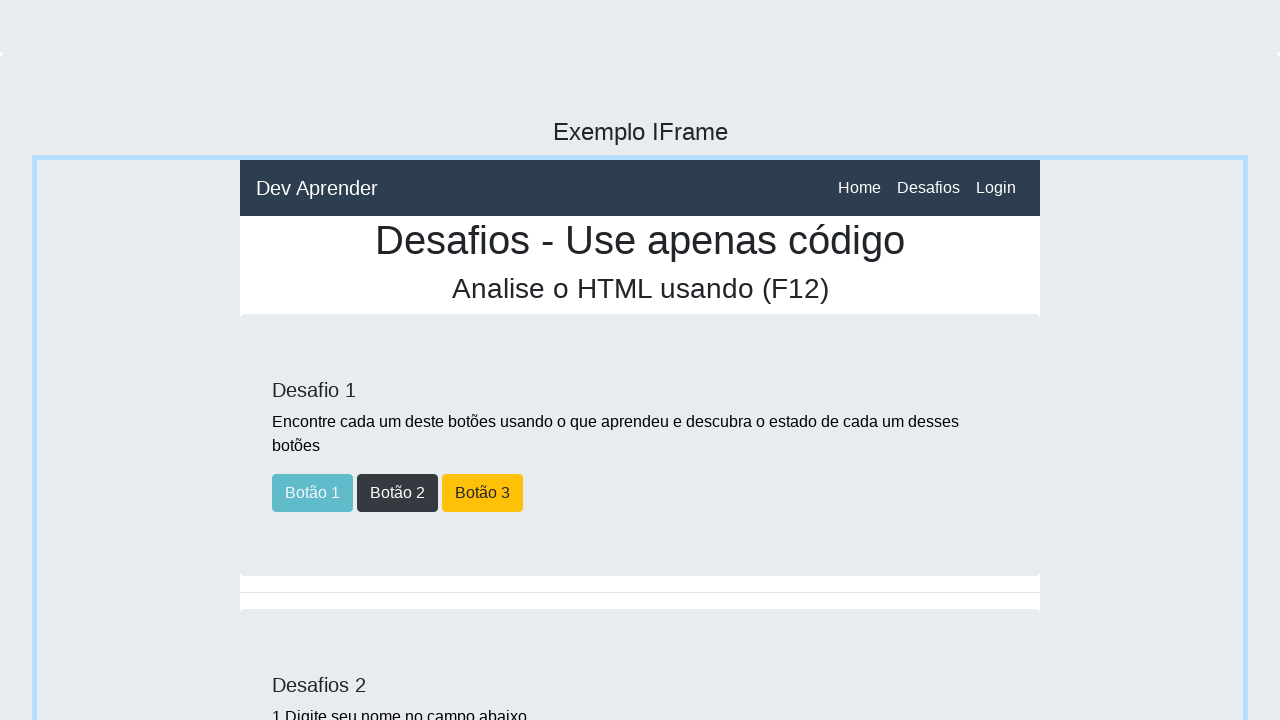

Created test PNG file for upload
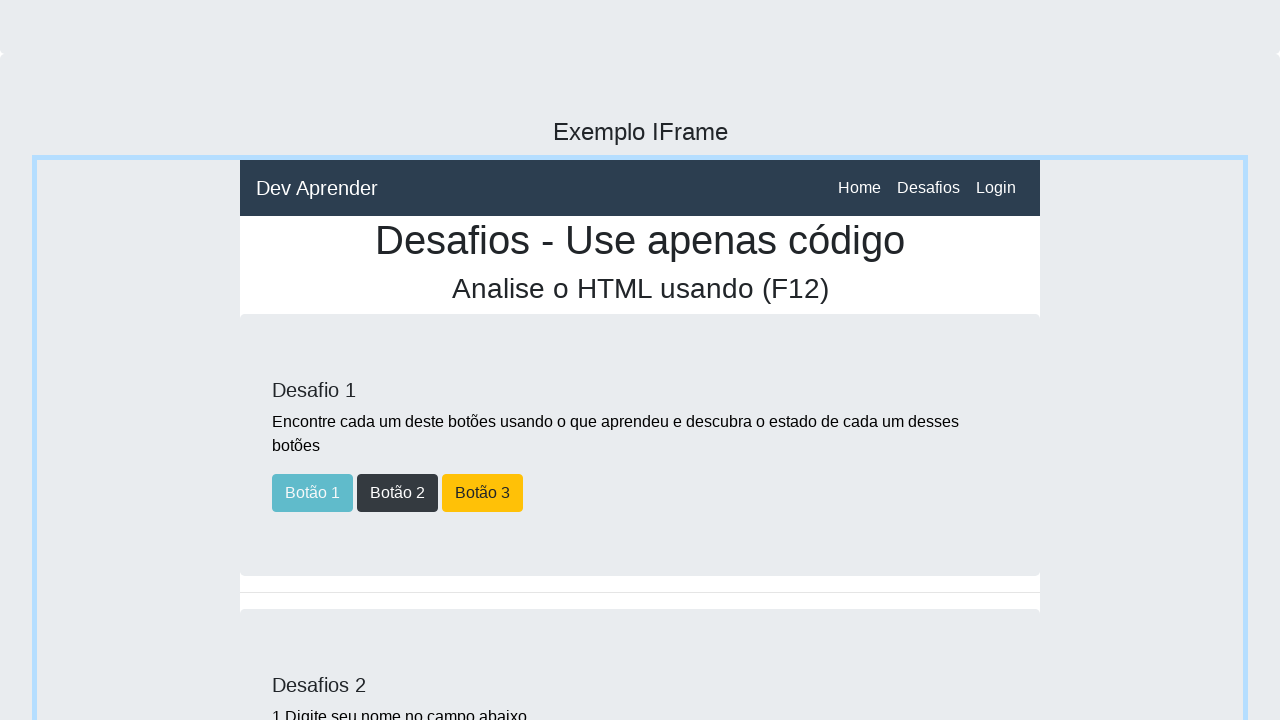

Selected test file in file upload input
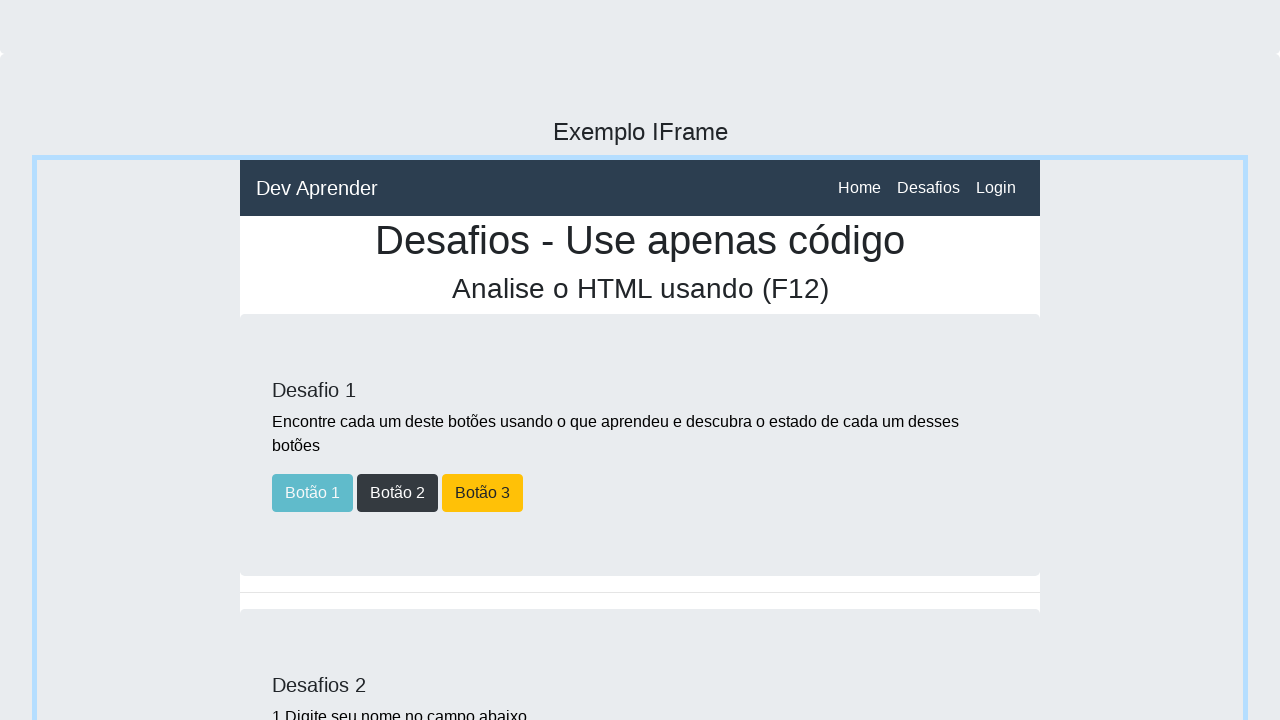

Clicked 'Enviar Arquivo' (Send File) button to submit upload at (916, 361) on input[value='Enviar Arquivo']
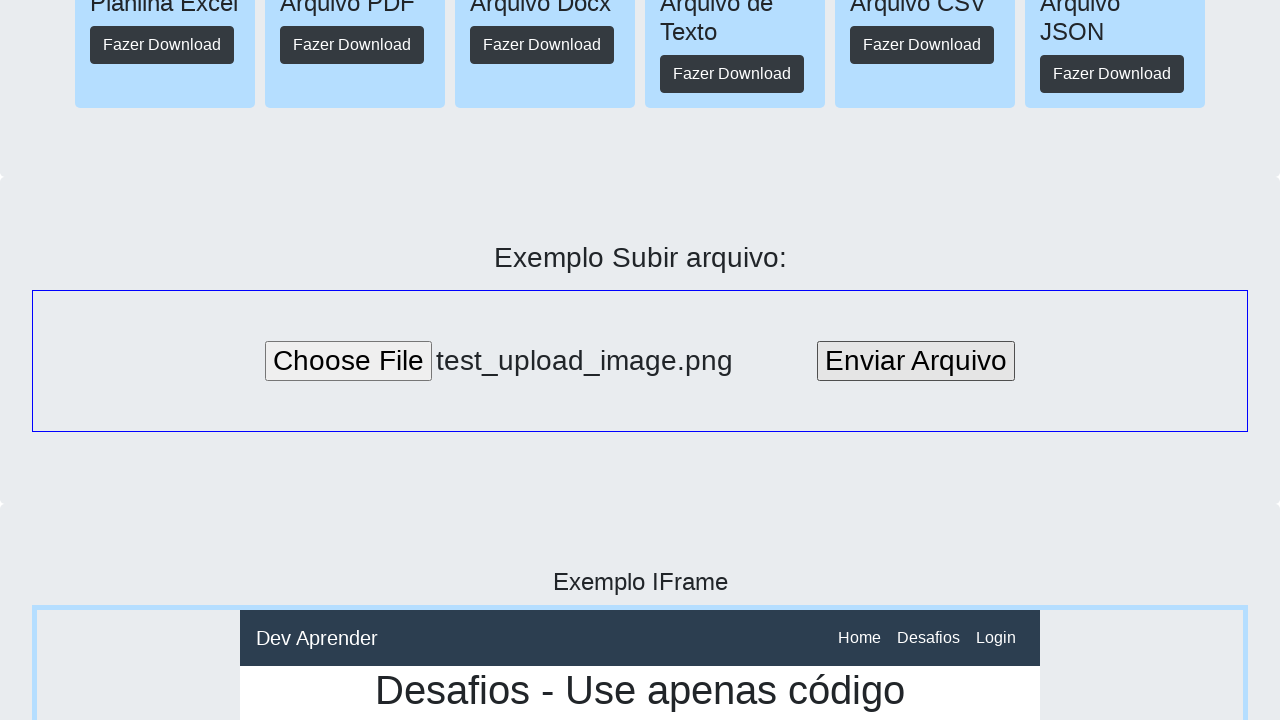

Waited for file upload to process
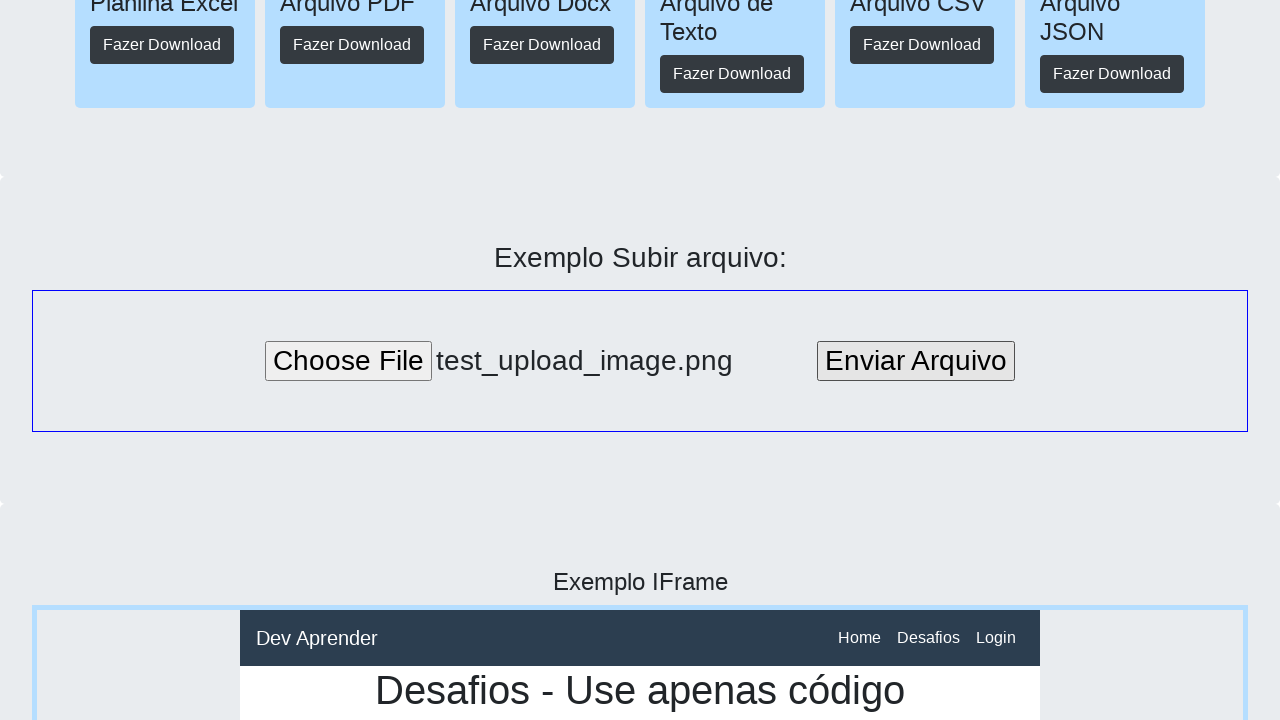

Cleaned up temporary test file
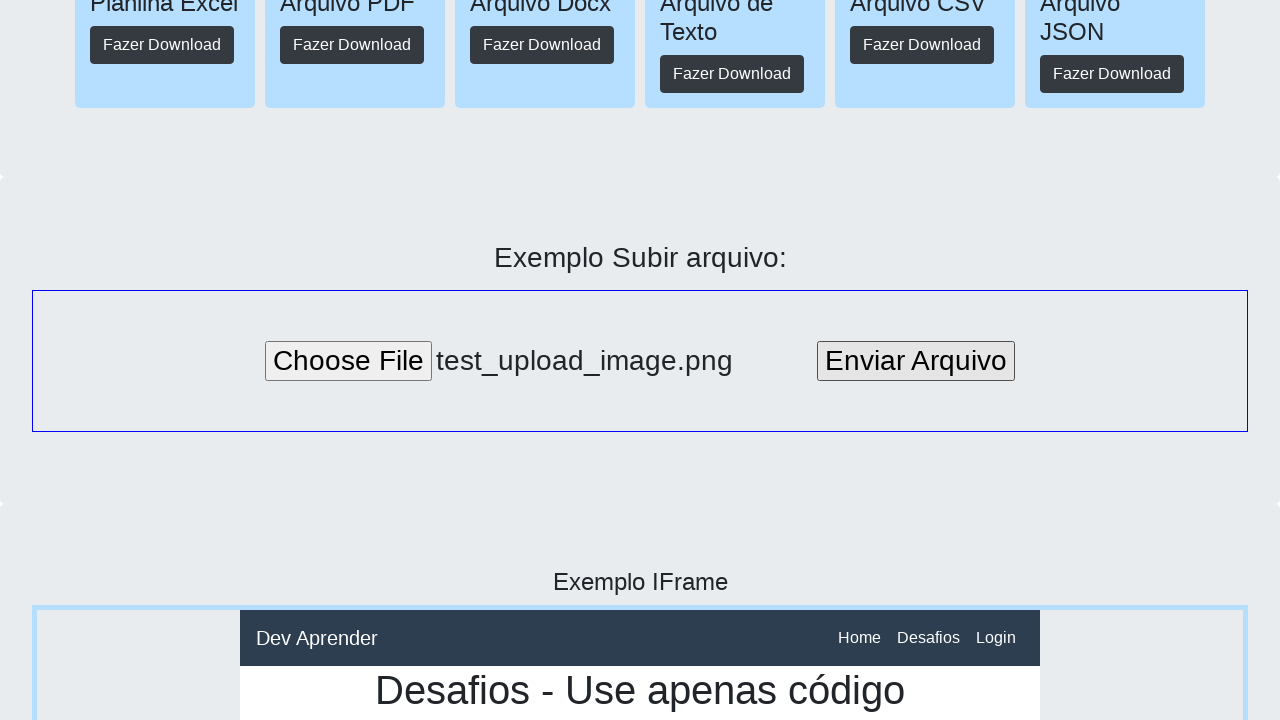

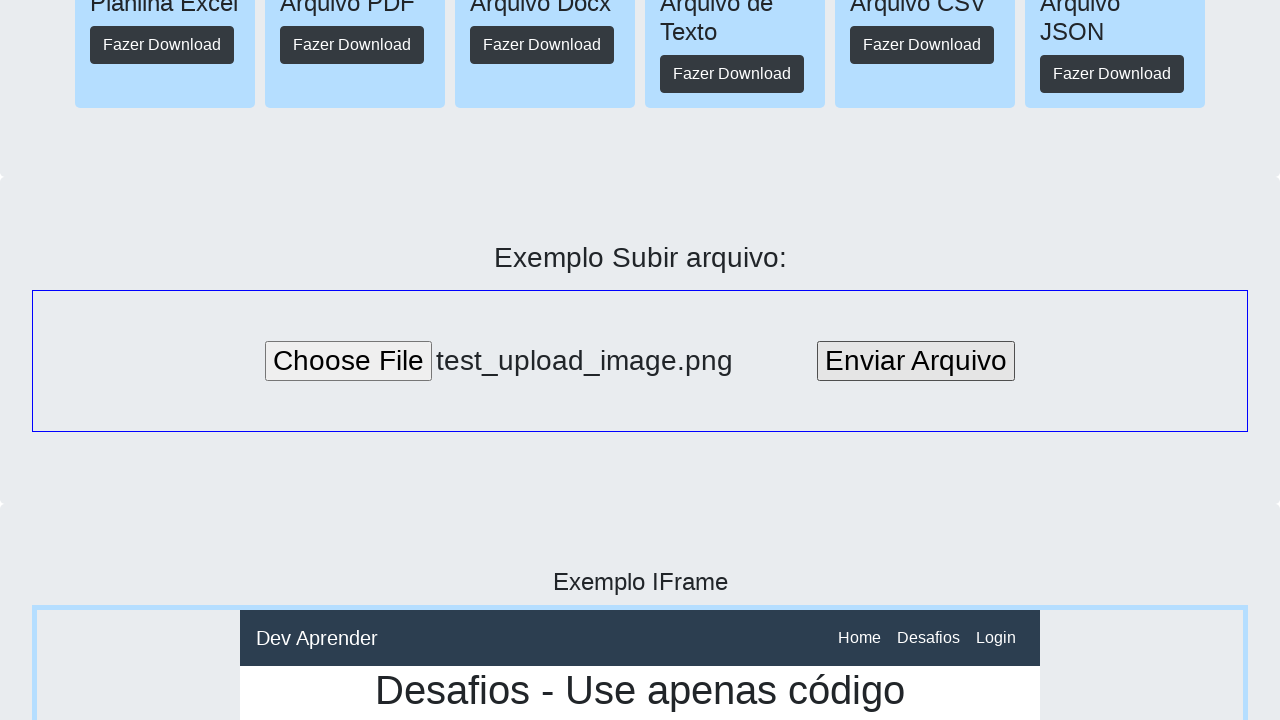